Tests search functionality by typing "macbook" character by character with pauses to trigger search suggestions

Starting URL: https://naveenautomationlabs.com/opencart/index.php?route=account/register

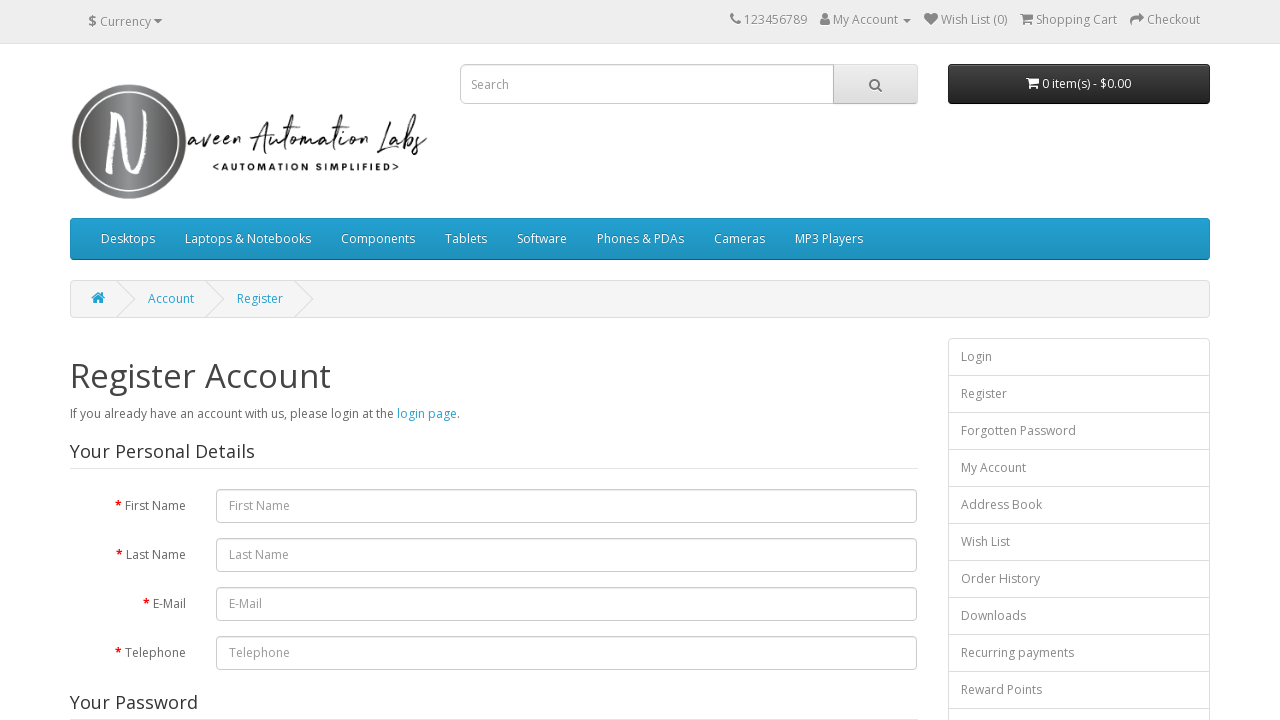

Located search input field
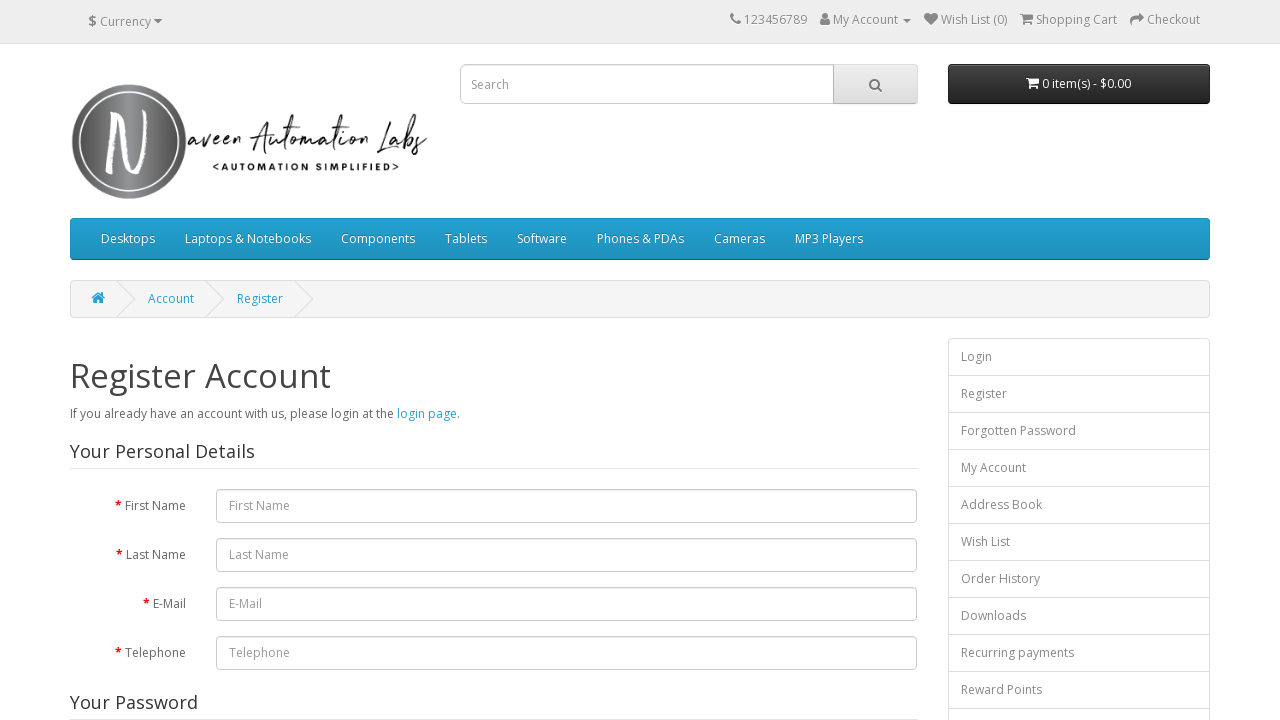

Typed character 'm' with 500ms pause to trigger search suggestions on input[name='search']
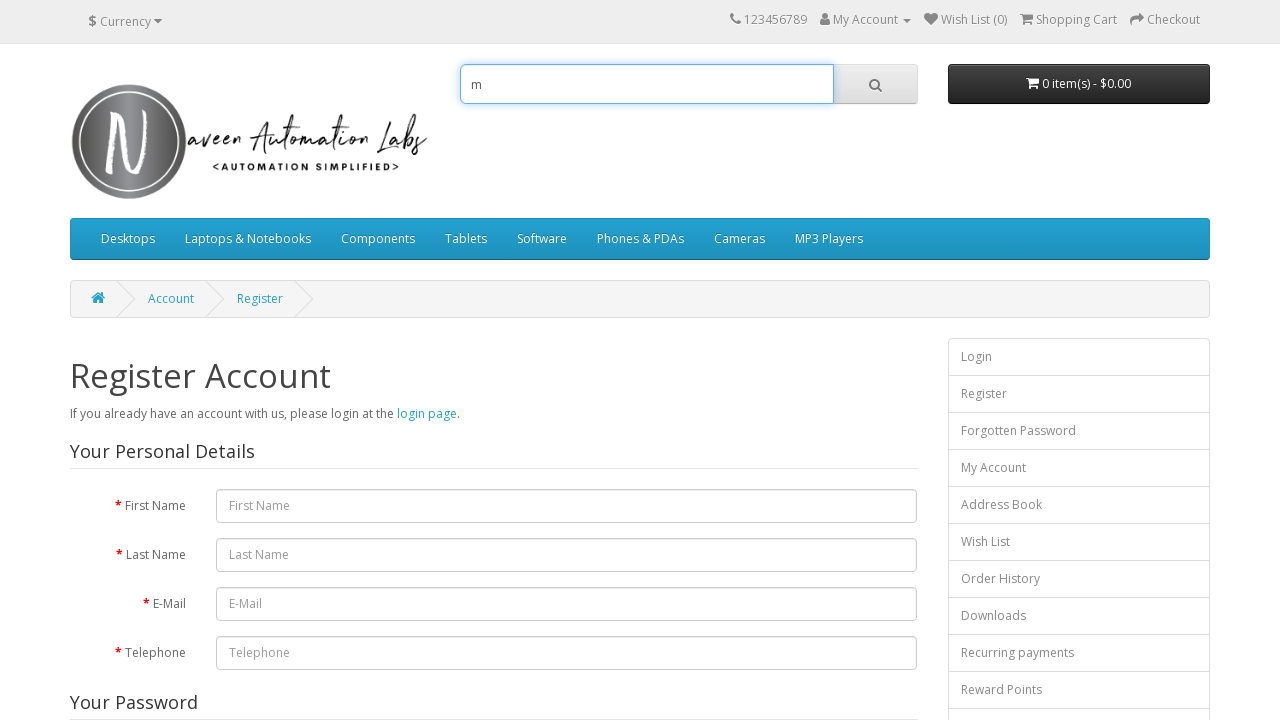

Typed character 'a' with 500ms pause to trigger search suggestions on input[name='search']
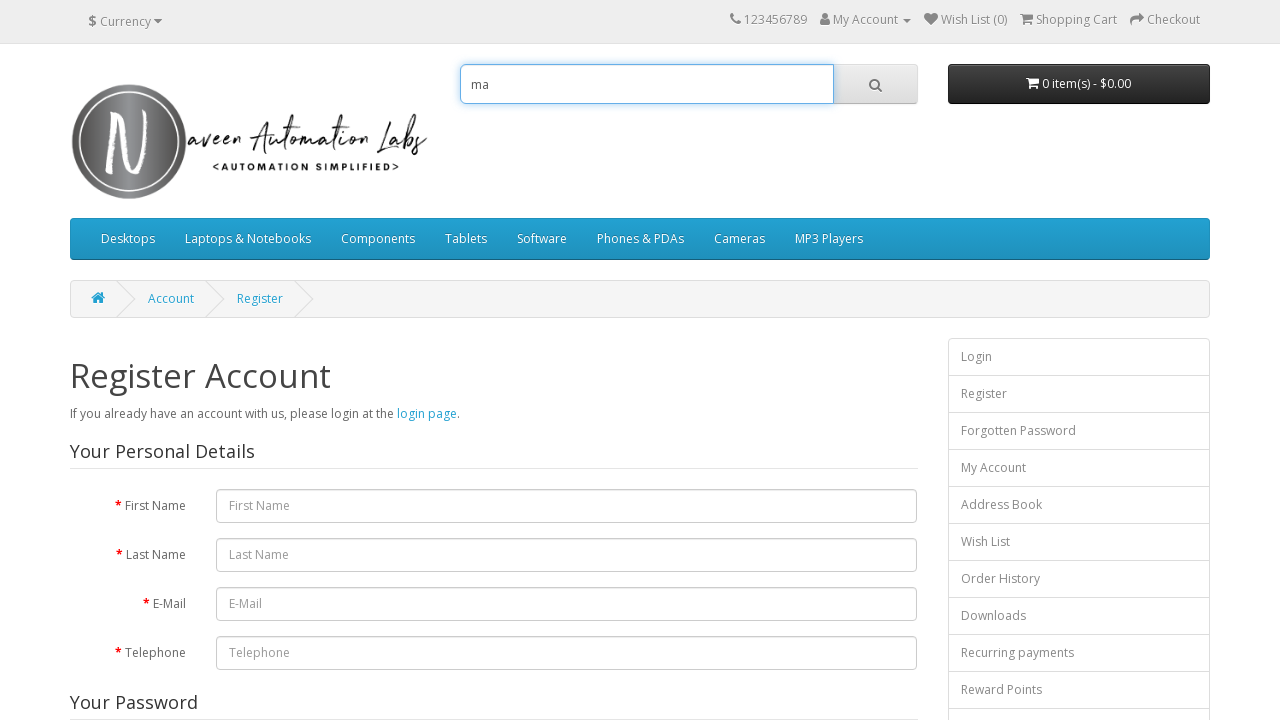

Typed character 'c' with 500ms pause to trigger search suggestions on input[name='search']
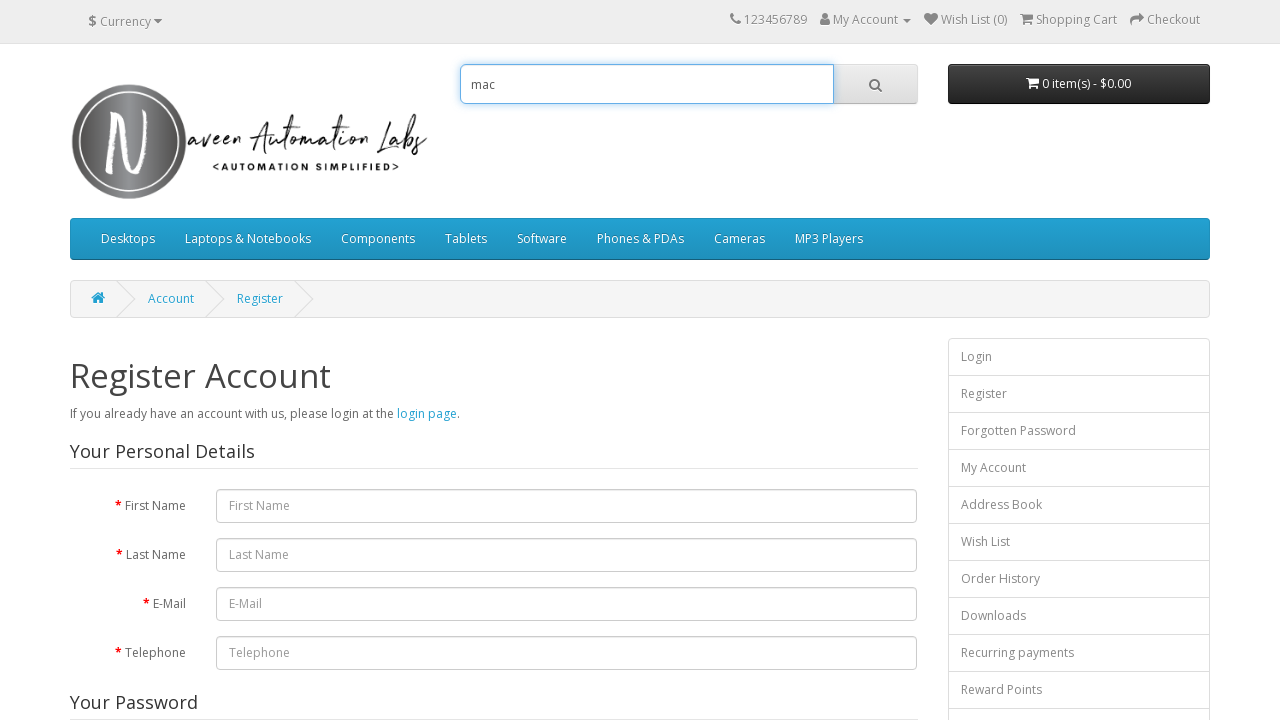

Typed character 'b' with 500ms pause to trigger search suggestions on input[name='search']
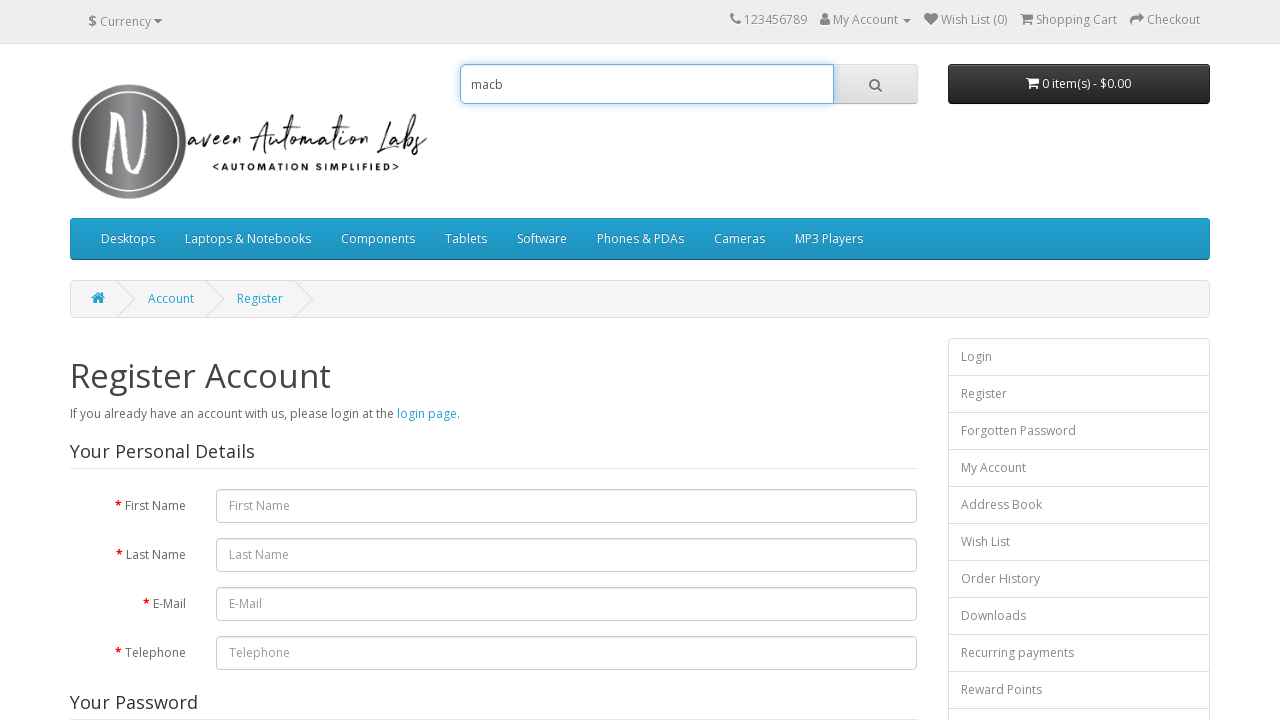

Typed character 'o' with 500ms pause to trigger search suggestions on input[name='search']
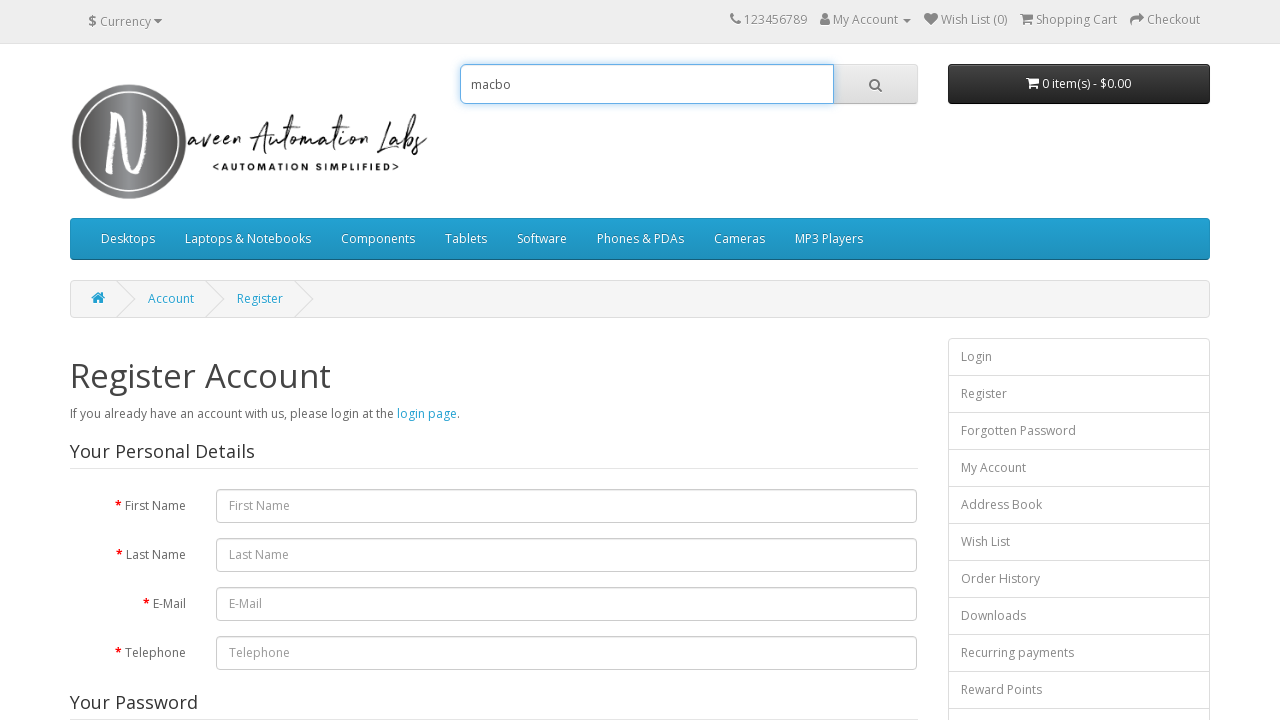

Typed character 'o' with 500ms pause to trigger search suggestions on input[name='search']
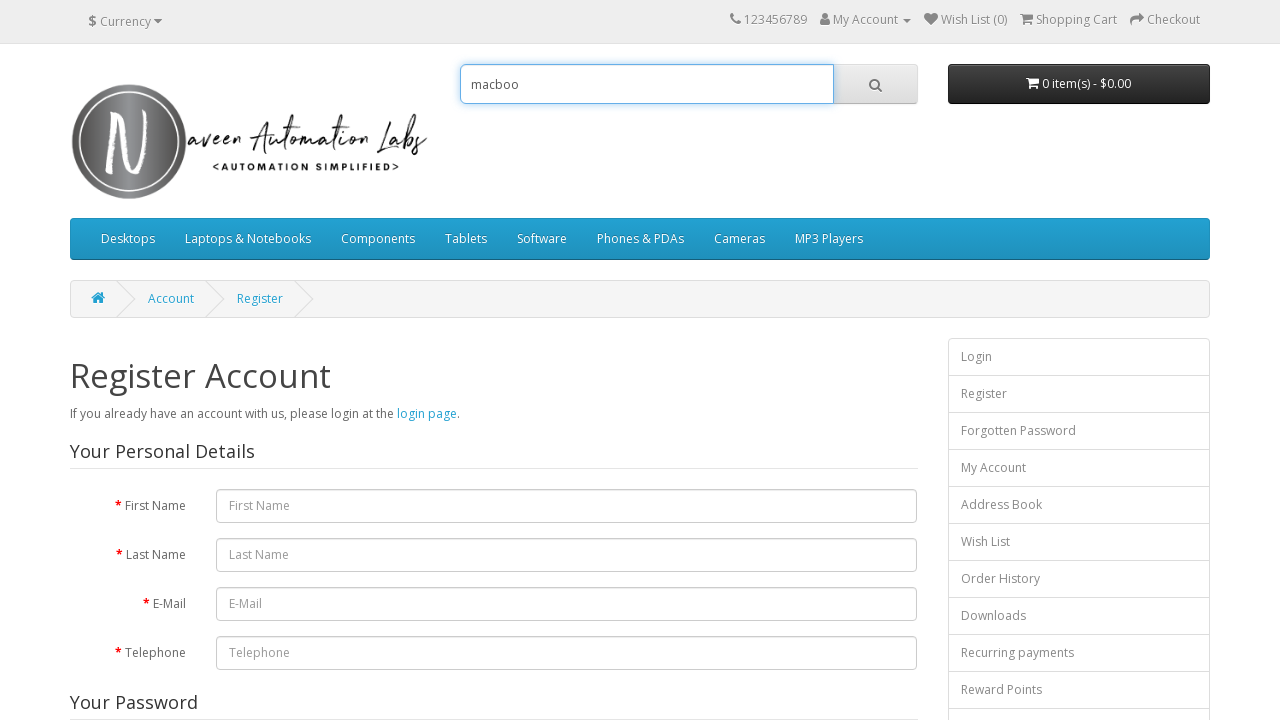

Typed character 'k' with 500ms pause to trigger search suggestions on input[name='search']
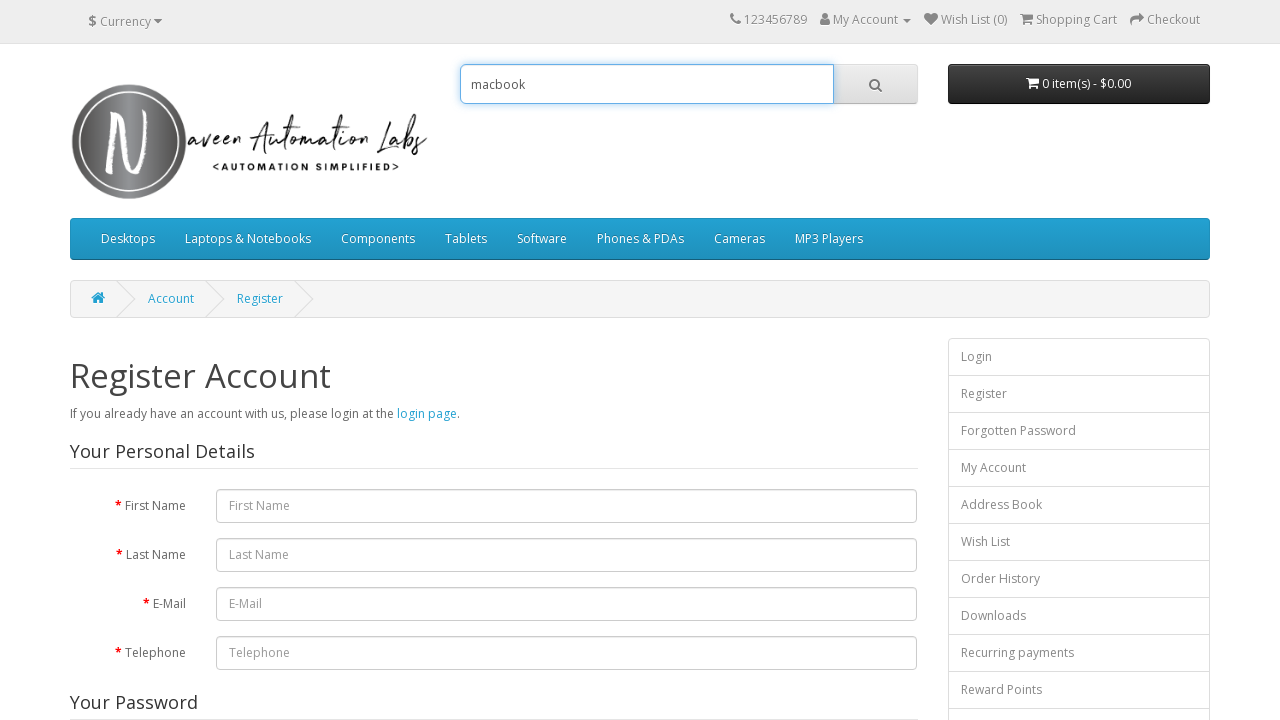

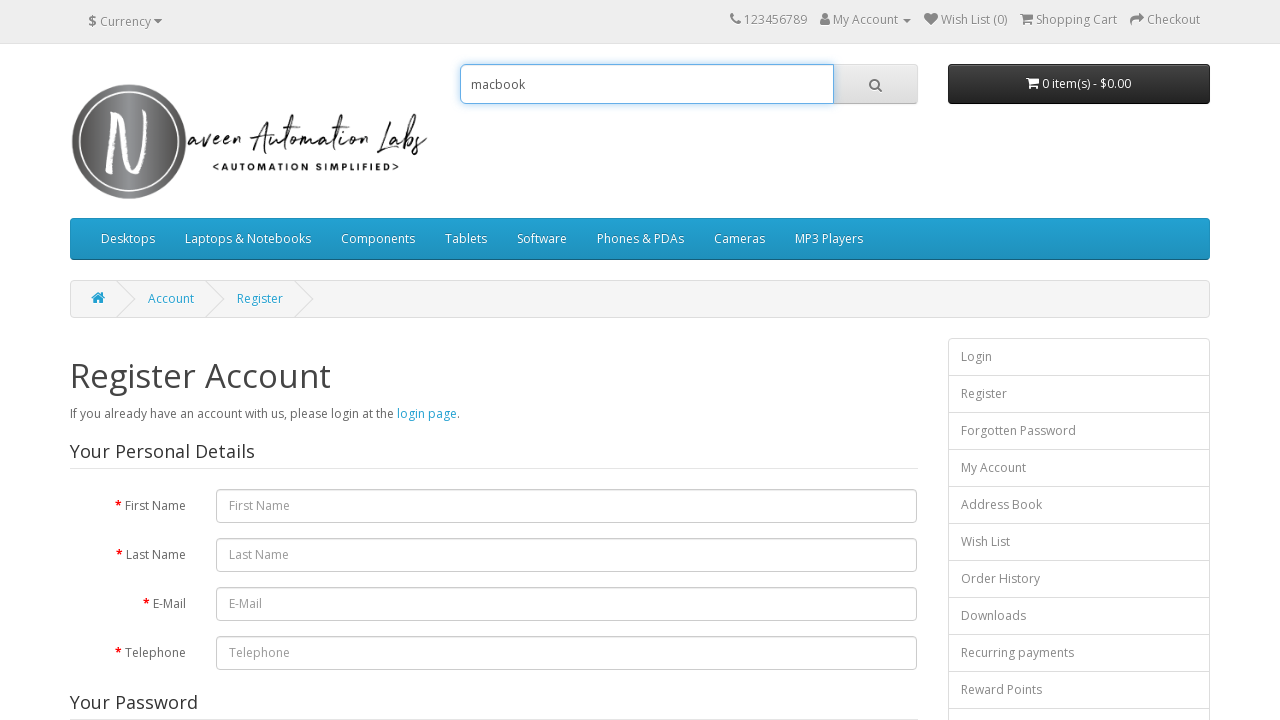